Tests window handling functionality by clicking a button to open a new tab, retrieving text from the new tab, and switching back to the original window

Starting URL: https://www.globalsqa.com/demo-site/frames-and-windows/#Open%20New%20Tab

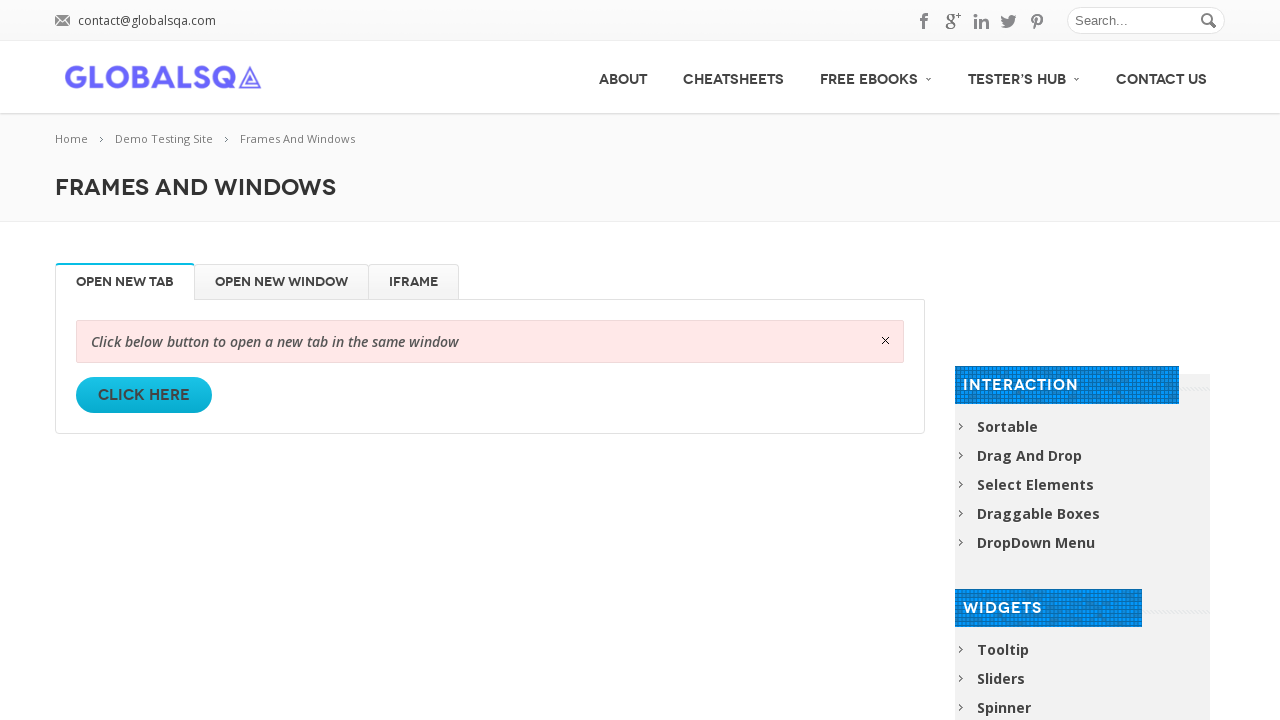

Clicked button to open new tab and popup appeared at (144, 395) on (//a[@class='button e.g. button_hilite button_pale small_button'])[1]
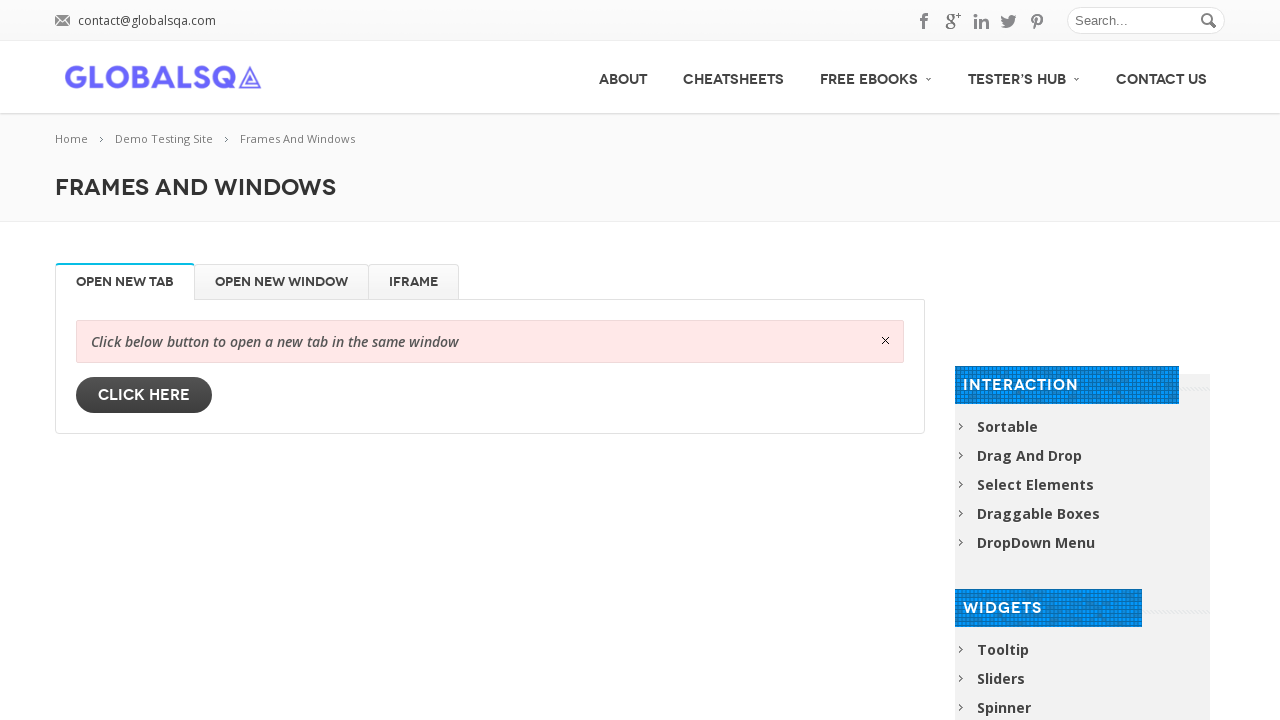

Retrieved reference to new popup page
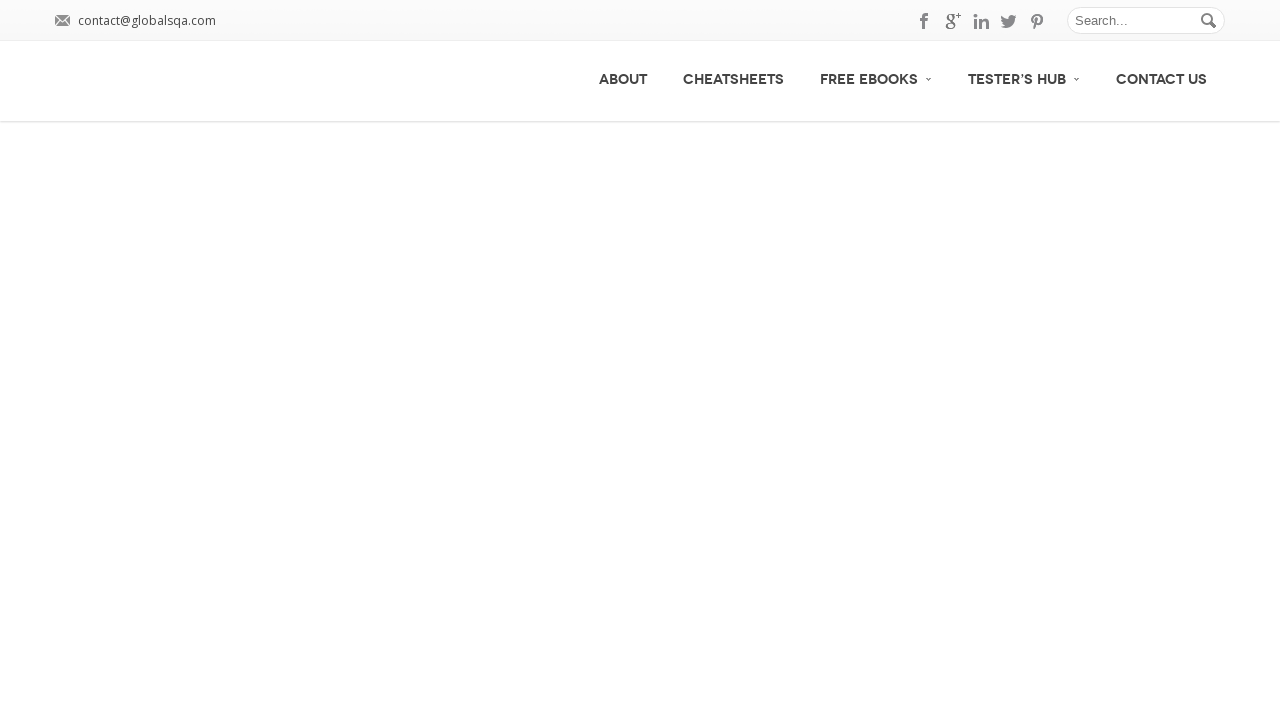

Retrieved heading text from new tab: 'Frames And Windows'
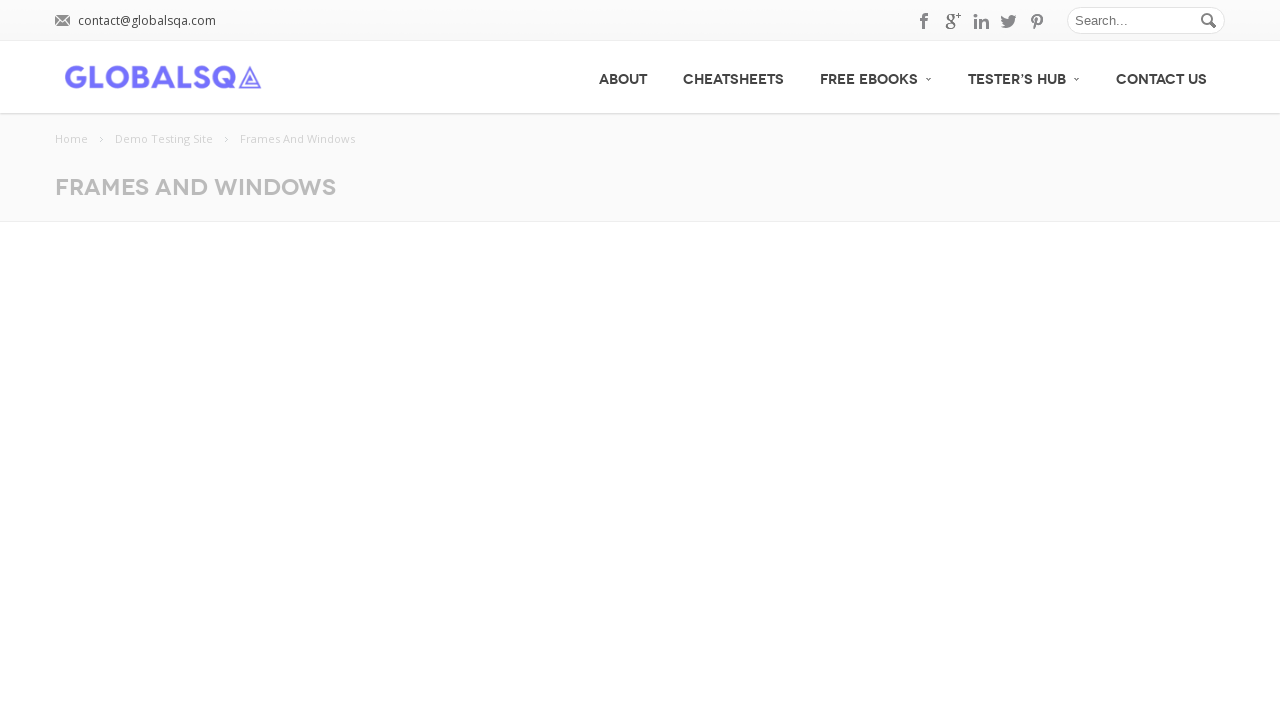

Closed the new tab
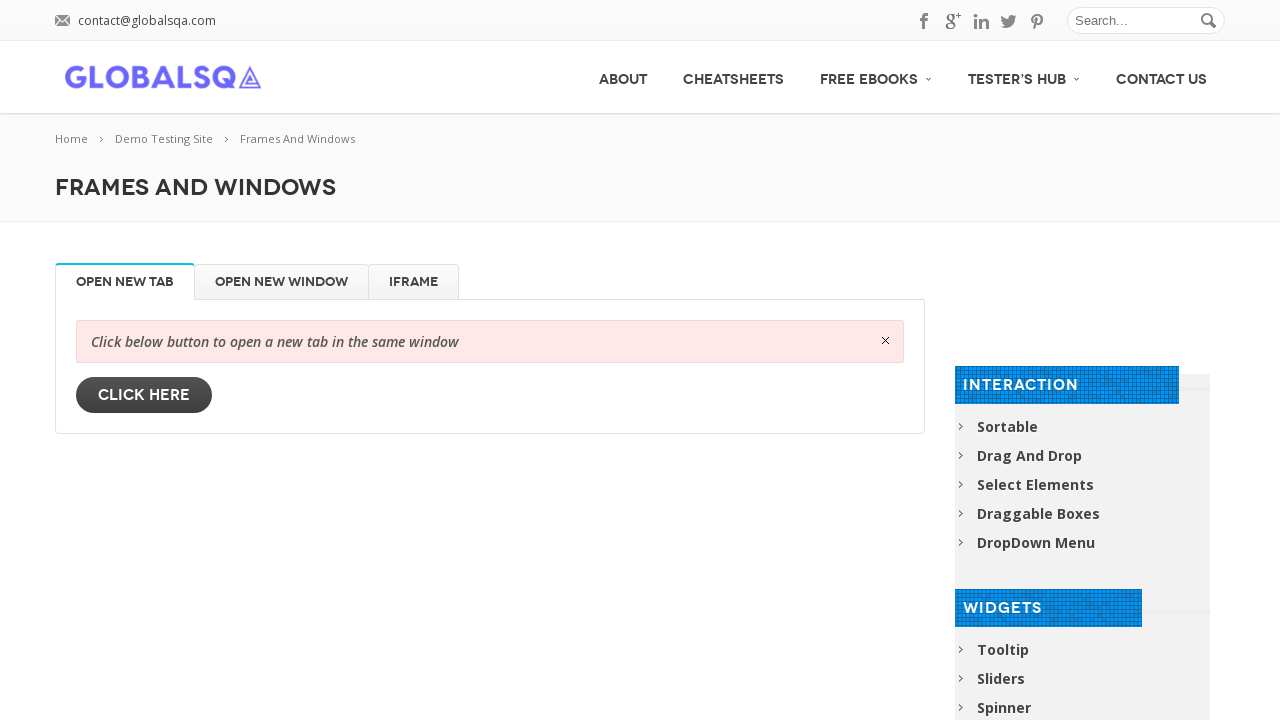

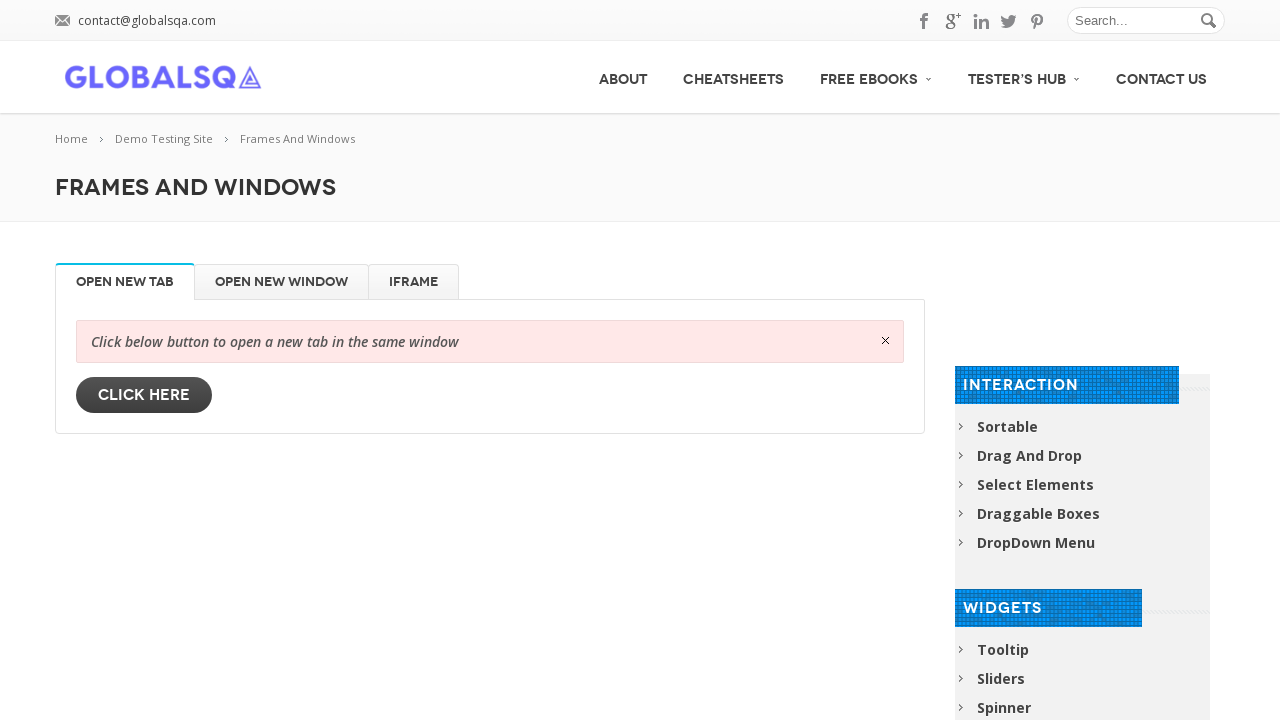